Tests a save text functionality by clicking a hint button to reveal text, copying that text, and pasting it into an input field before verifying

Starting URL: https://demo.zeuz.ai/web/level/one/actions/save_text

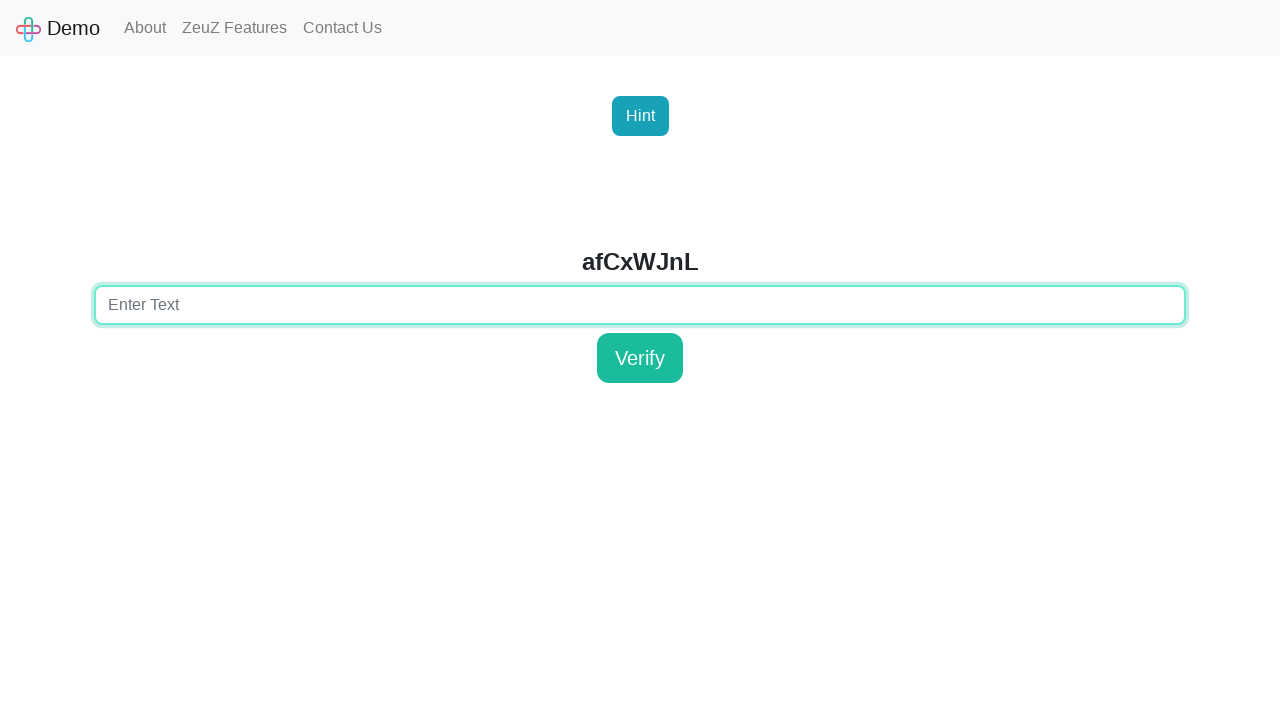

Clicked hint button to reveal text at (640, 116) on button:has-text('Hint')
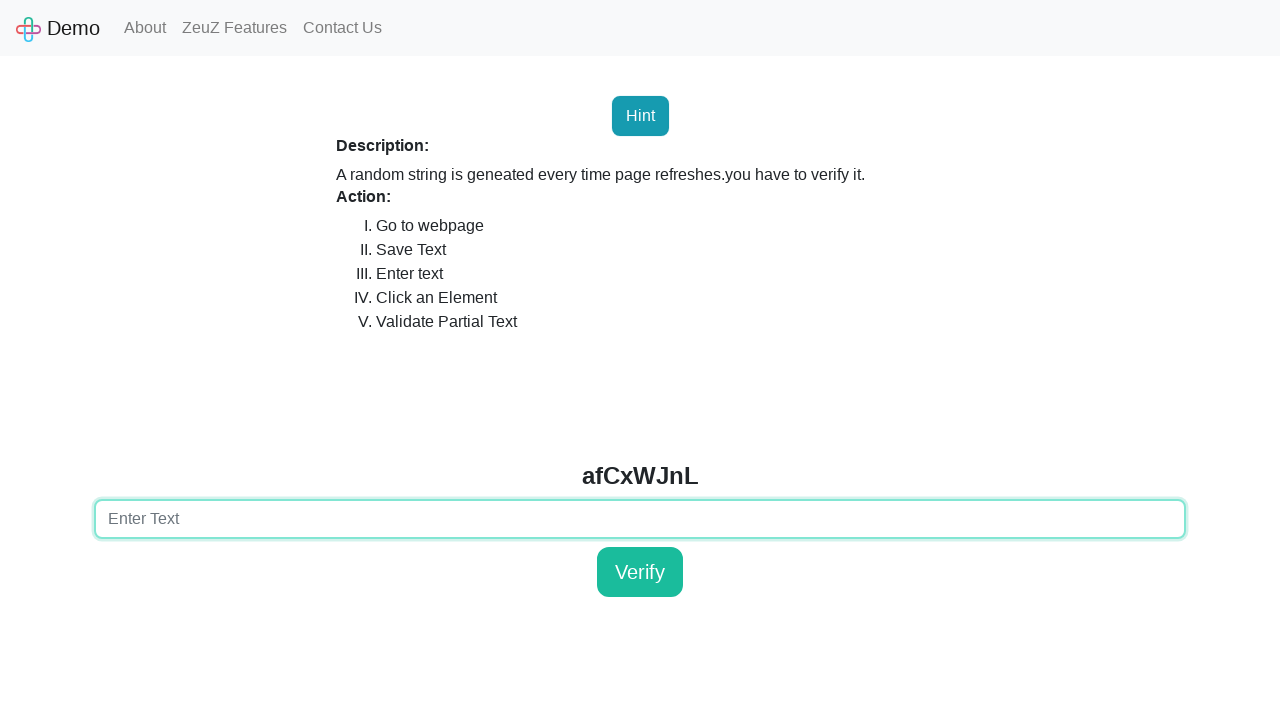

Retrieved revealed text from #randomText element
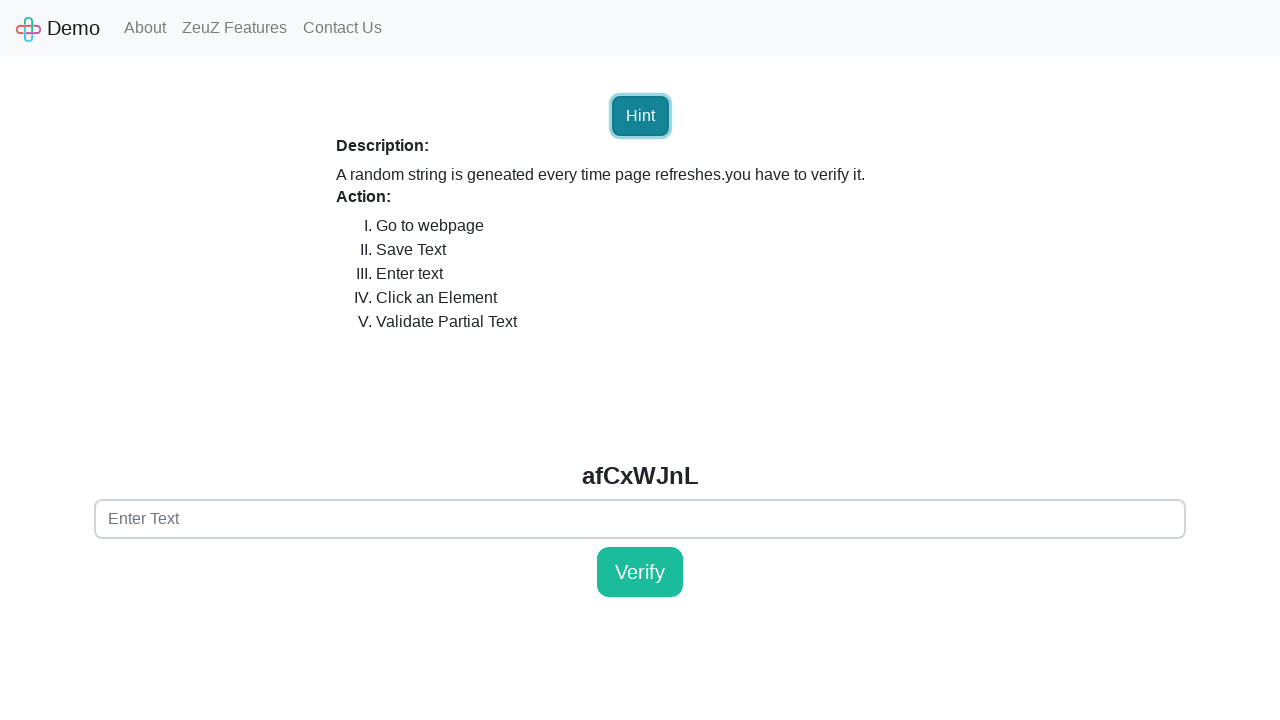

Filled #enter_text input field with captured text on #enter_text
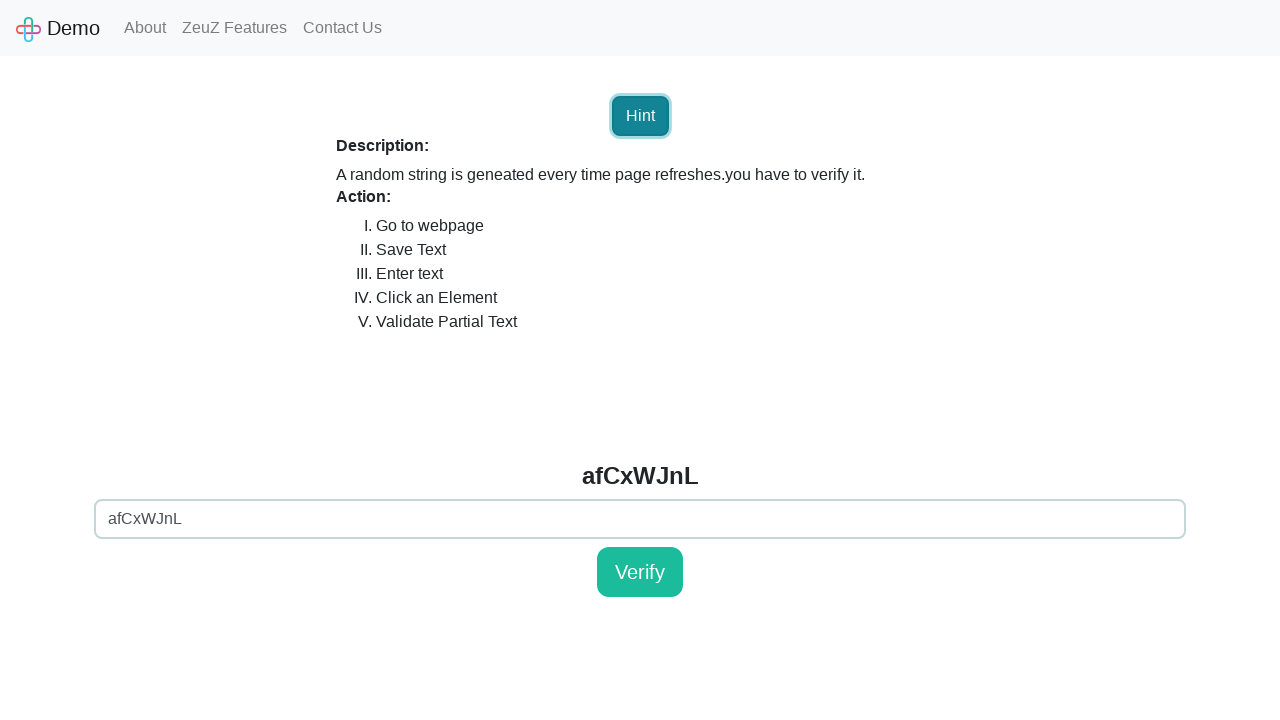

Clicked verify button to validate the entered text at (640, 572) on button:has-text('Verify')
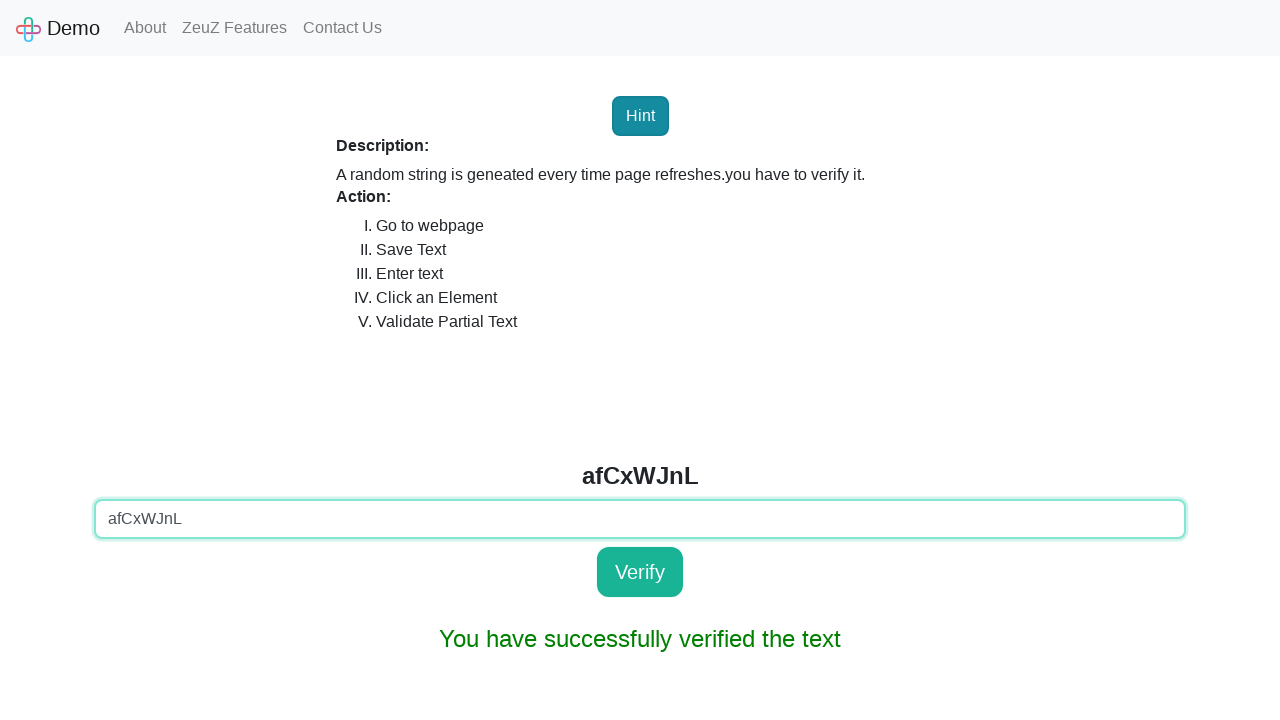

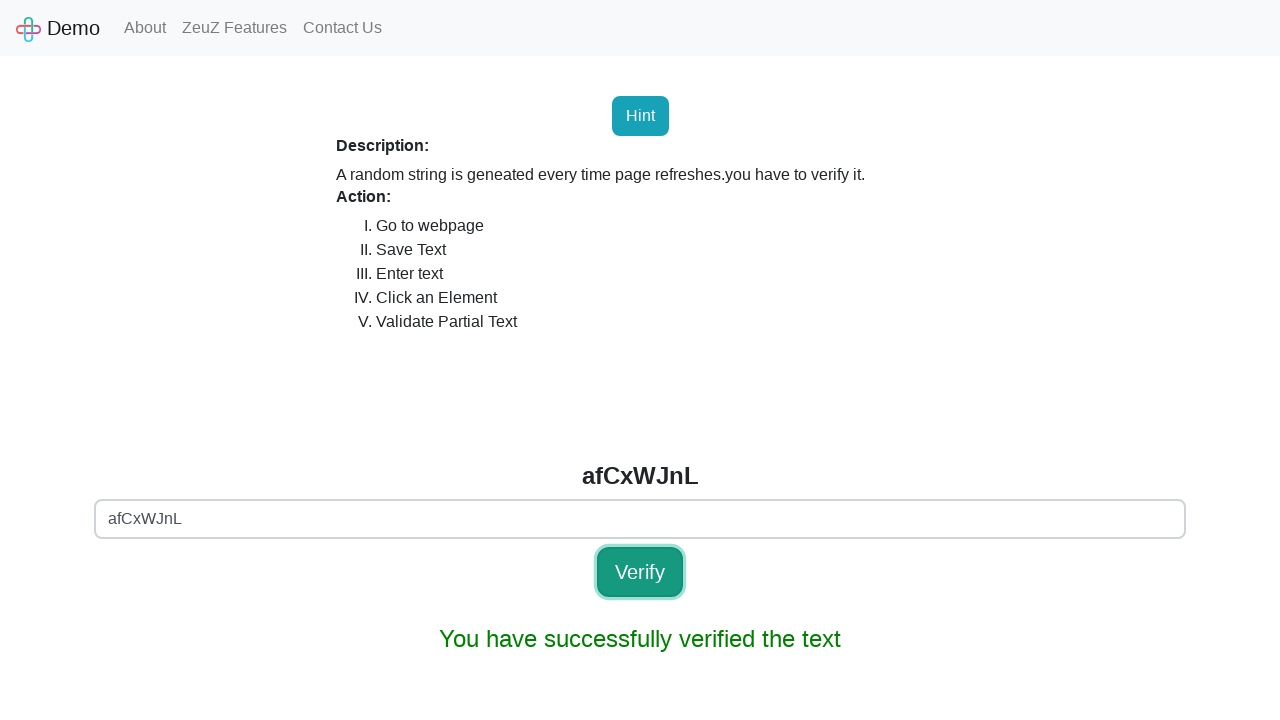